Tests that the "Clear completed" button is hidden when there are no completed items

Starting URL: https://demo.playwright.dev/todomvc

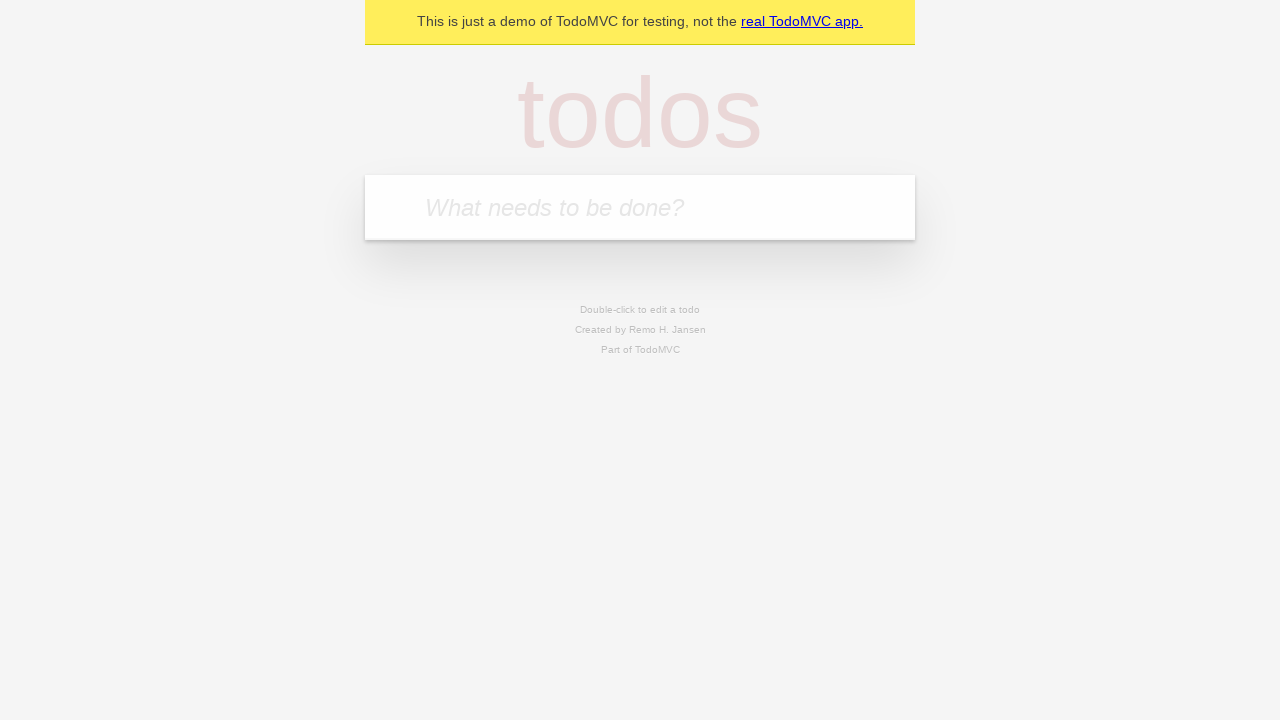

Filled new todo input with 'buy some cheese' on internal:attr=[placeholder="What needs to be done?"i]
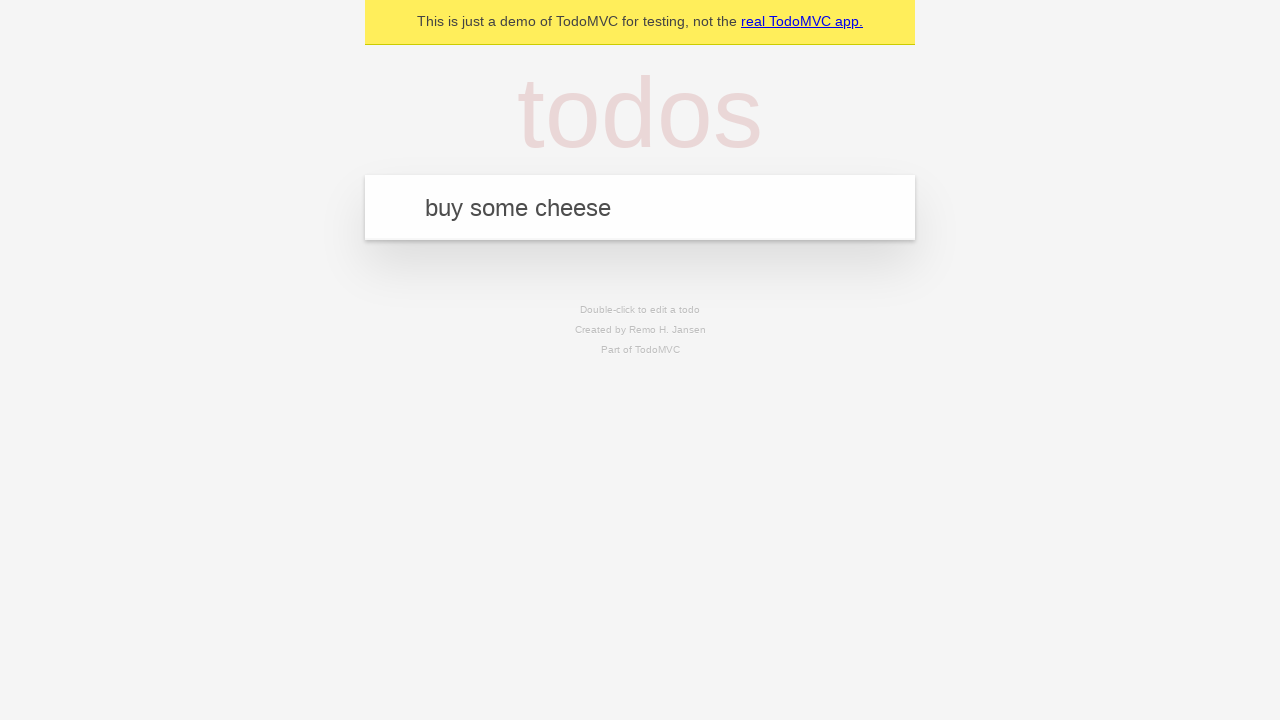

Pressed Enter to add first todo on internal:attr=[placeholder="What needs to be done?"i]
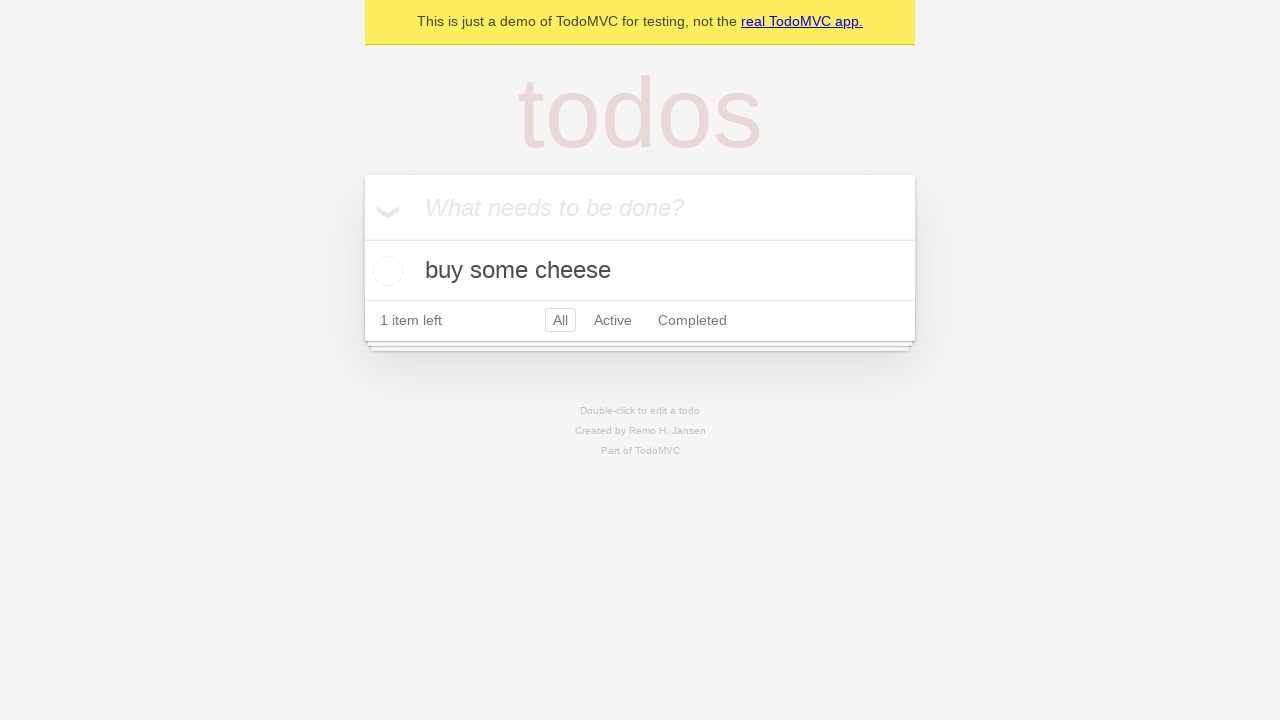

Filled new todo input with 'feed the cat' on internal:attr=[placeholder="What needs to be done?"i]
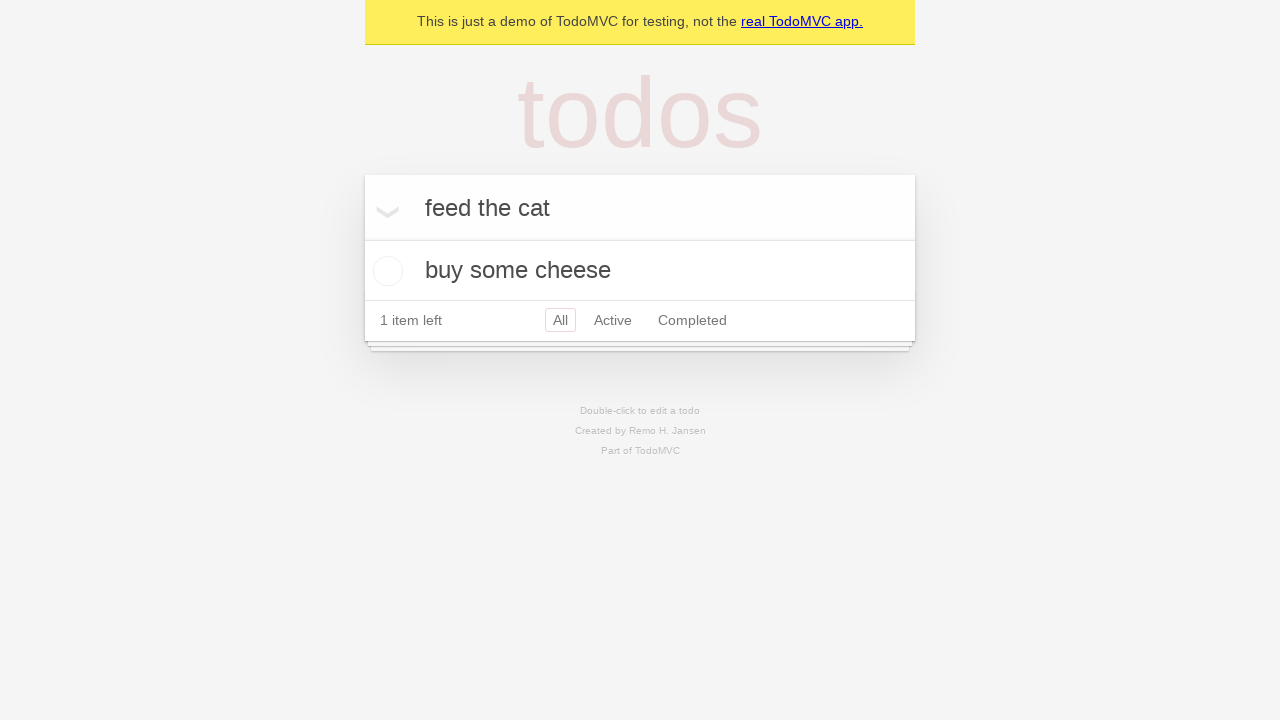

Pressed Enter to add second todo on internal:attr=[placeholder="What needs to be done?"i]
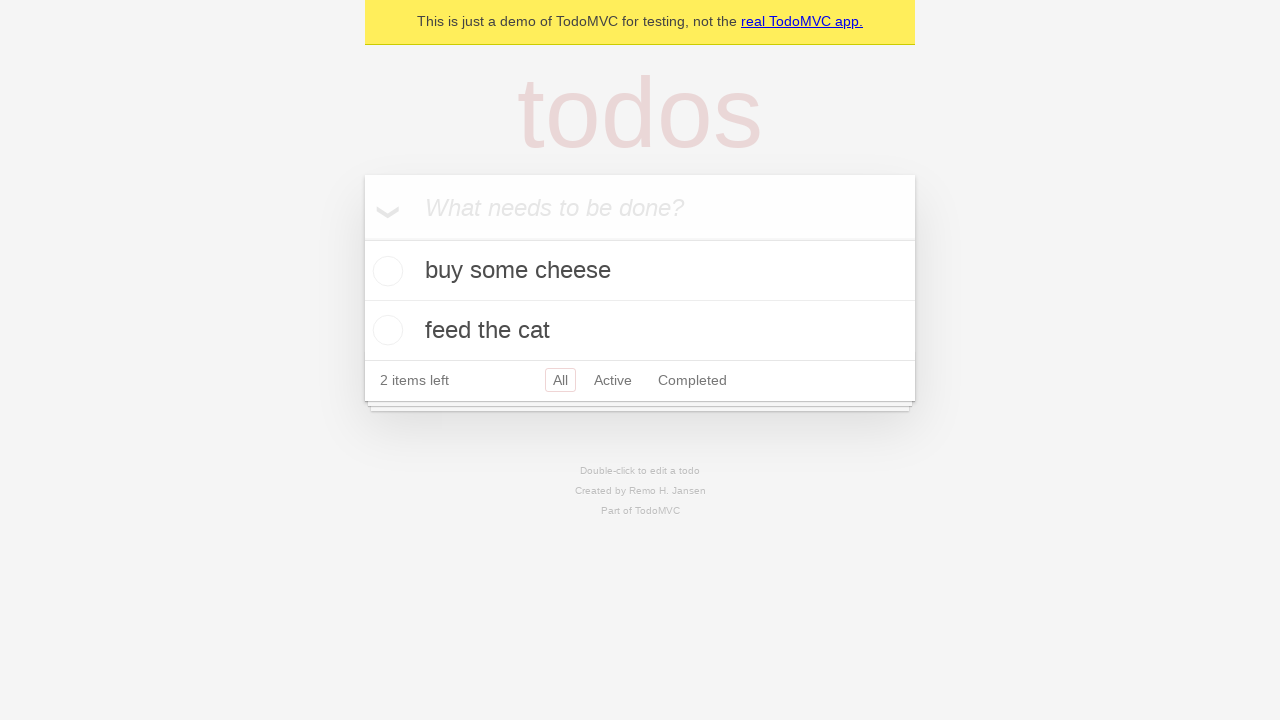

Filled new todo input with 'book a doctors appointment' on internal:attr=[placeholder="What needs to be done?"i]
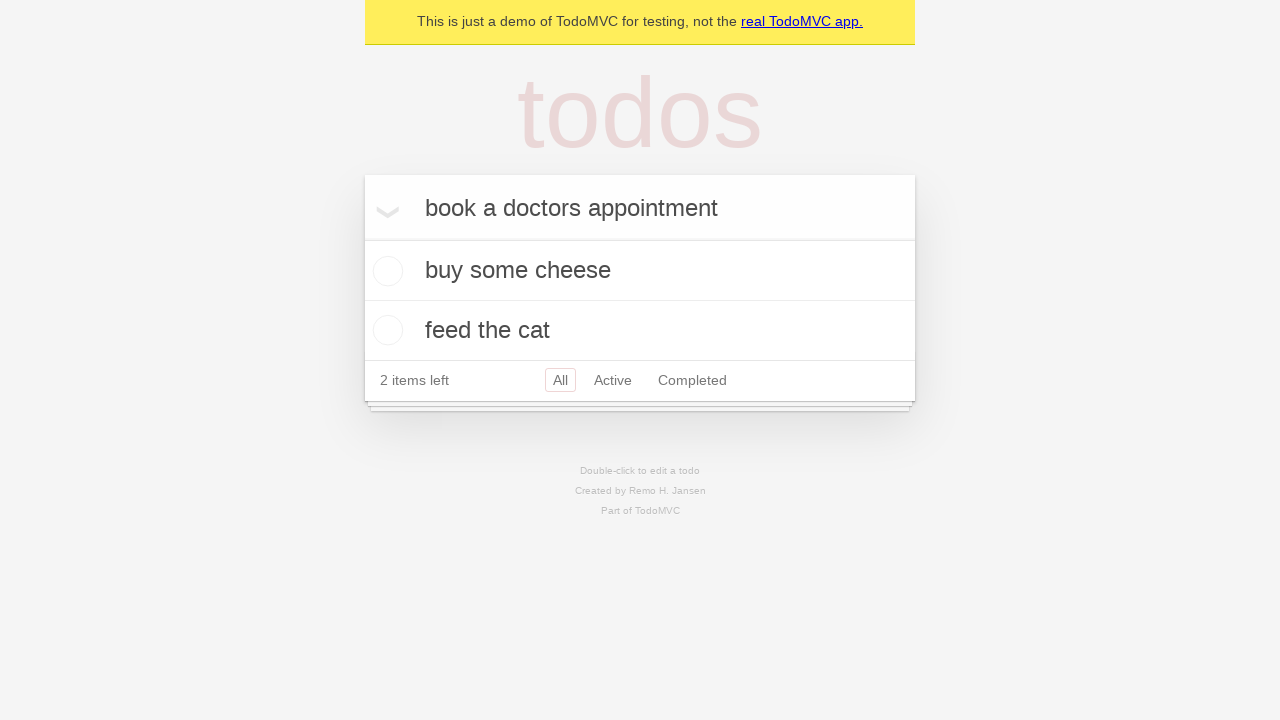

Pressed Enter to add third todo on internal:attr=[placeholder="What needs to be done?"i]
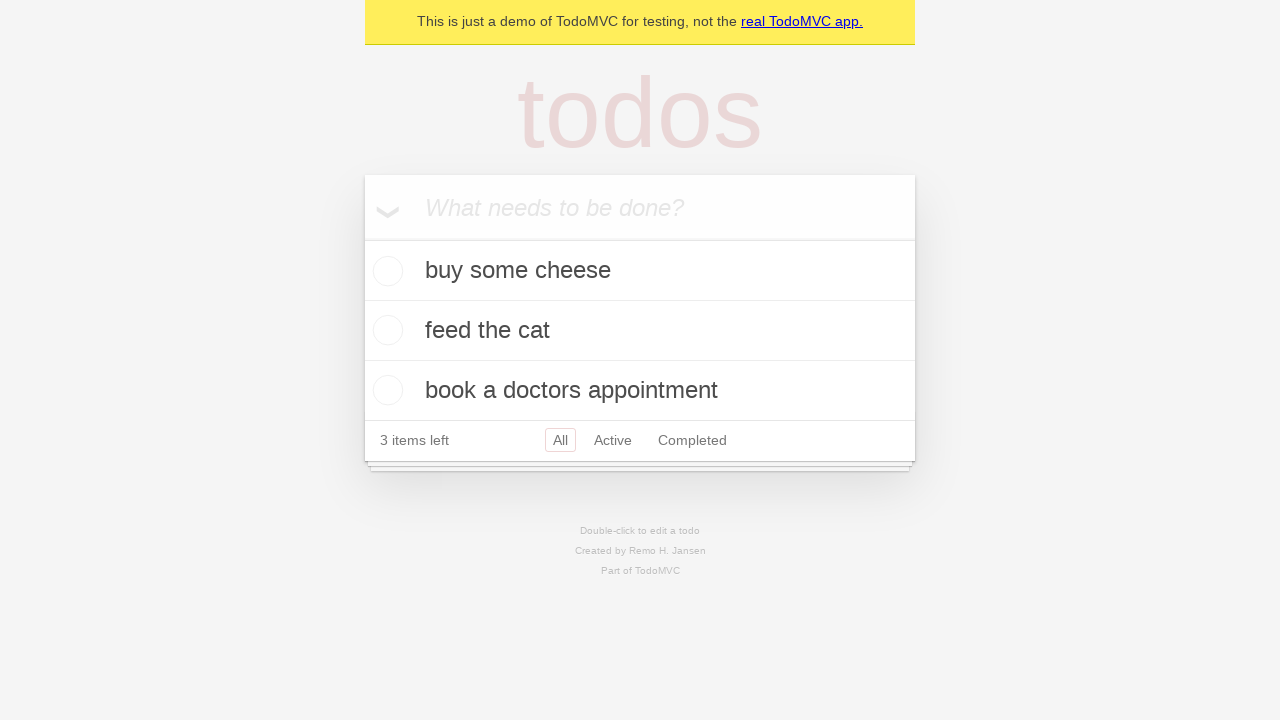

Checked the first todo item as completed at (385, 271) on .todo-list li .toggle >> nth=0
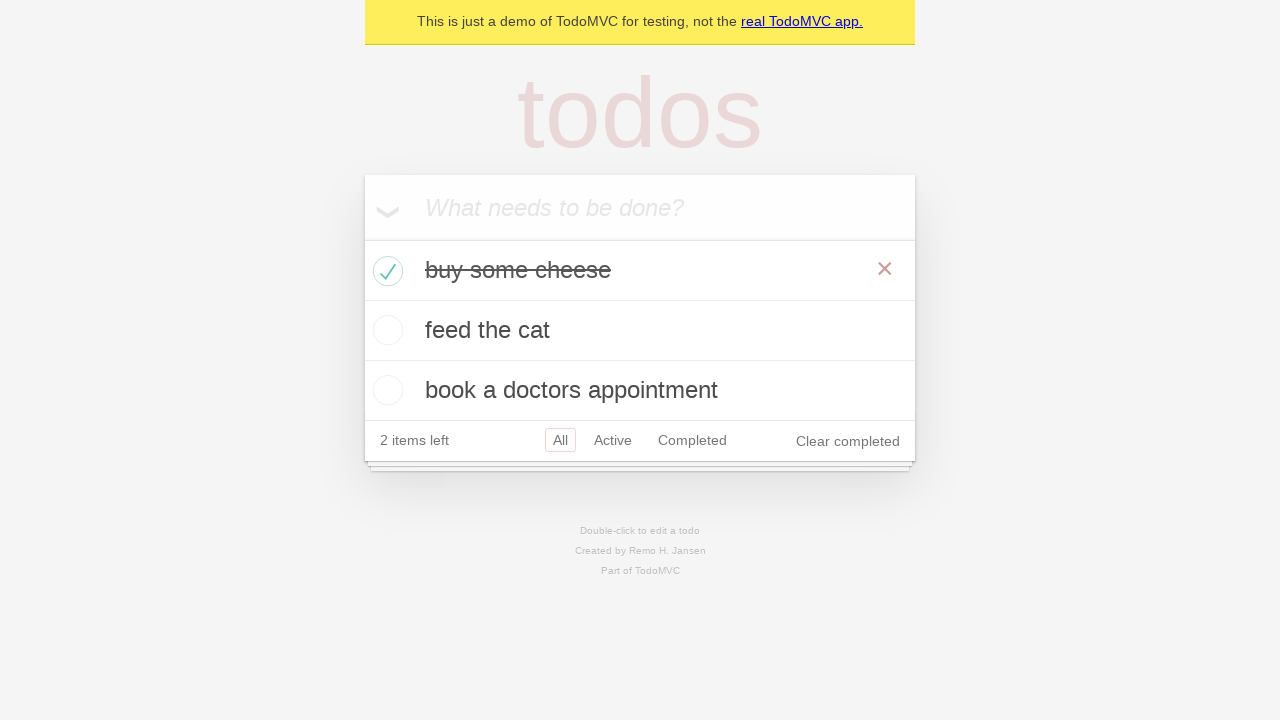

Clicked 'Clear completed' button to remove completed todo at (848, 441) on internal:role=button[name="Clear completed"i]
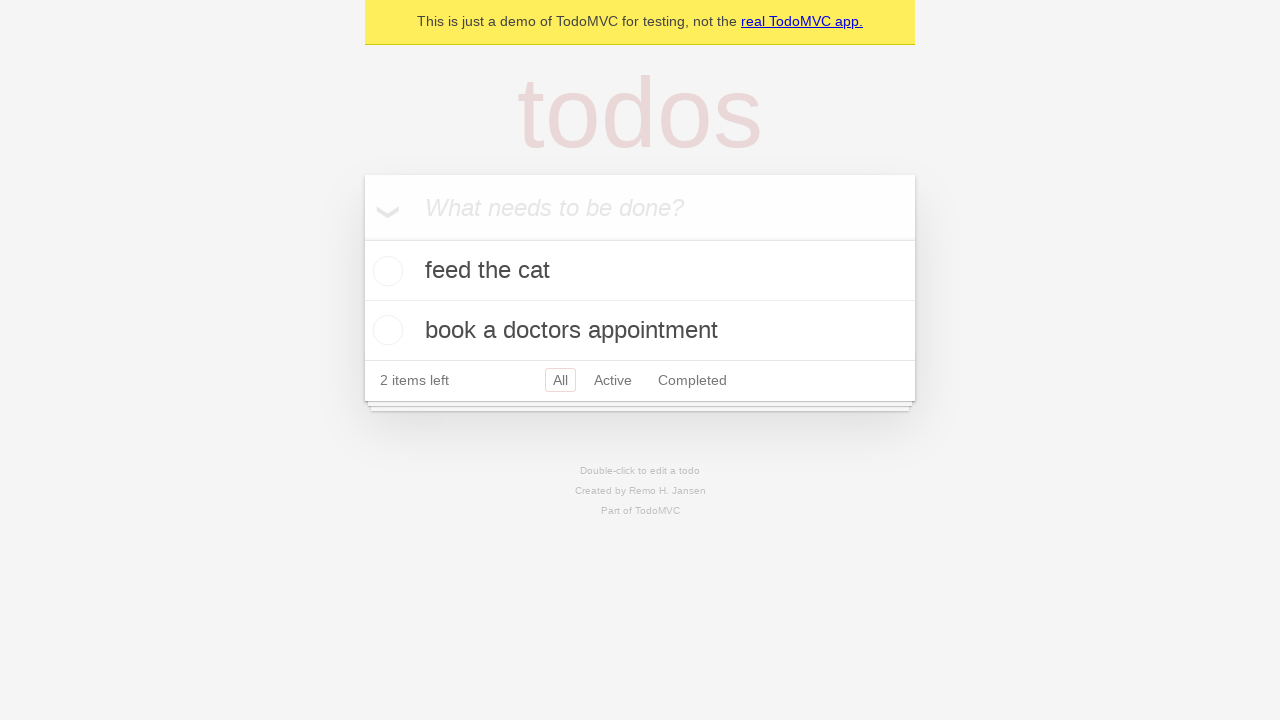

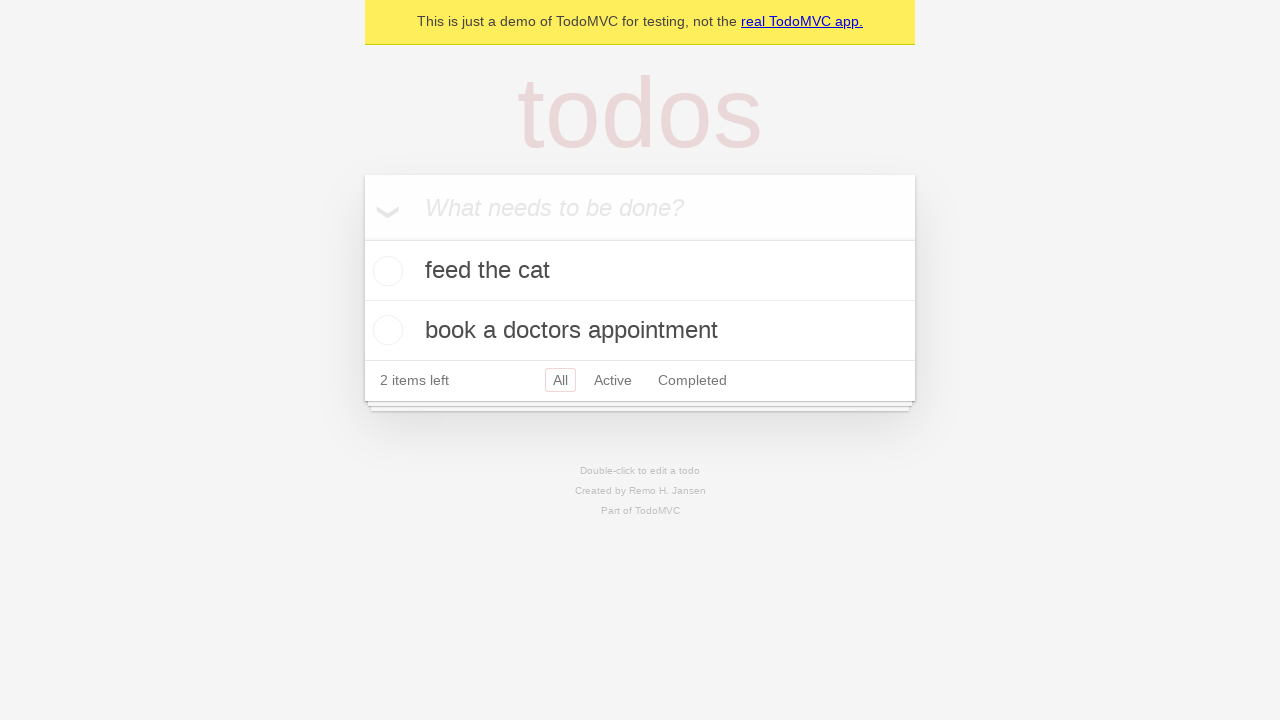